Tests filling a date input field with a specific date

Starting URL: https://gaabrielogan2.github.io/app-car

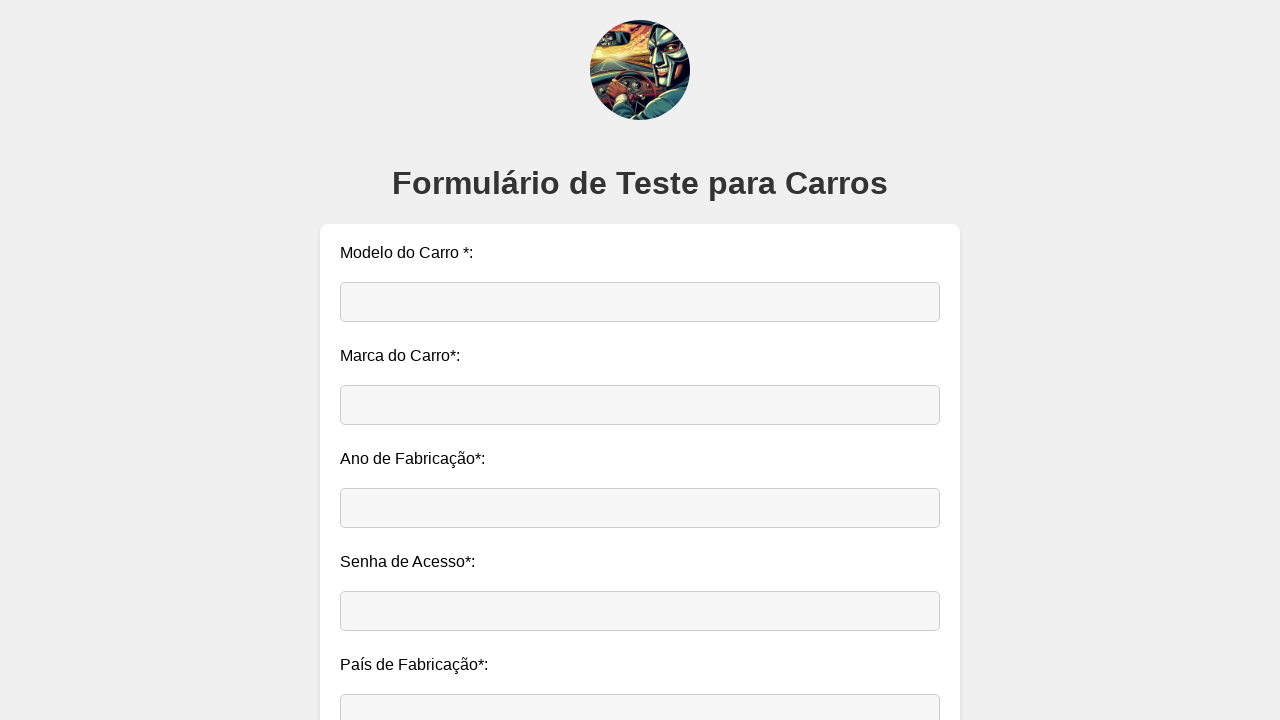

Navigated to the car app URL
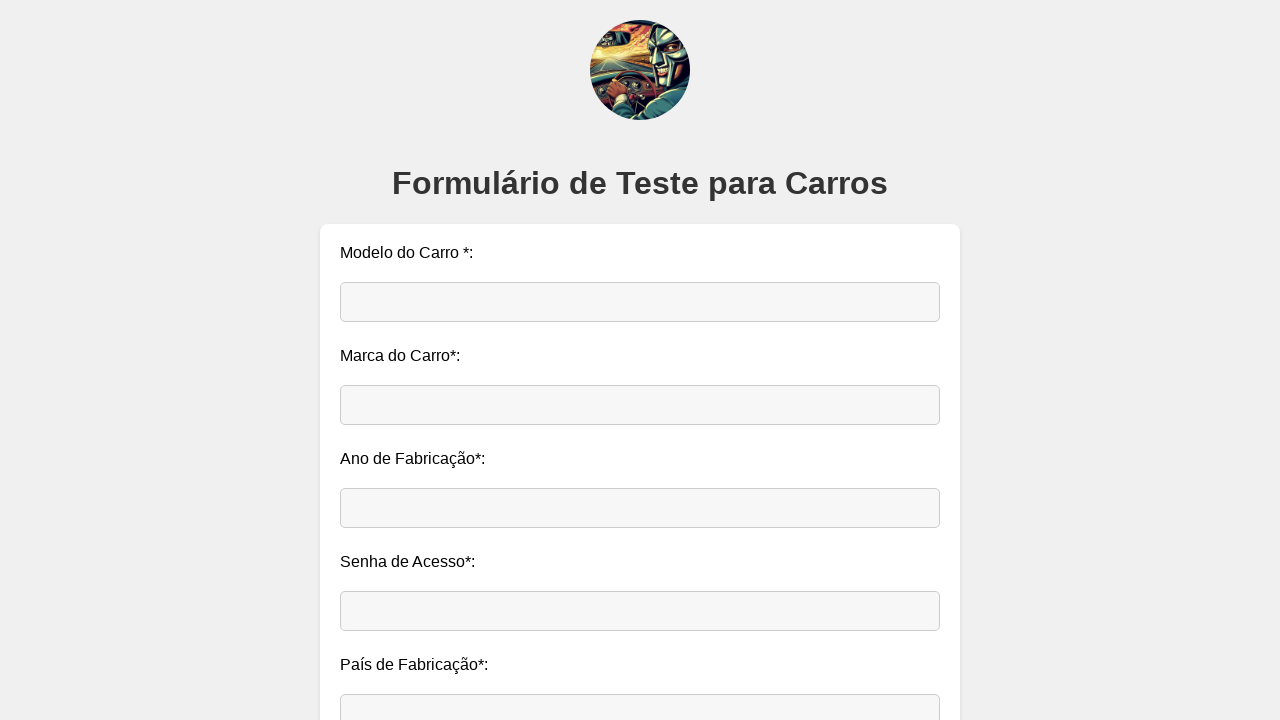

Filled date input field with 2024-01-01 on #data
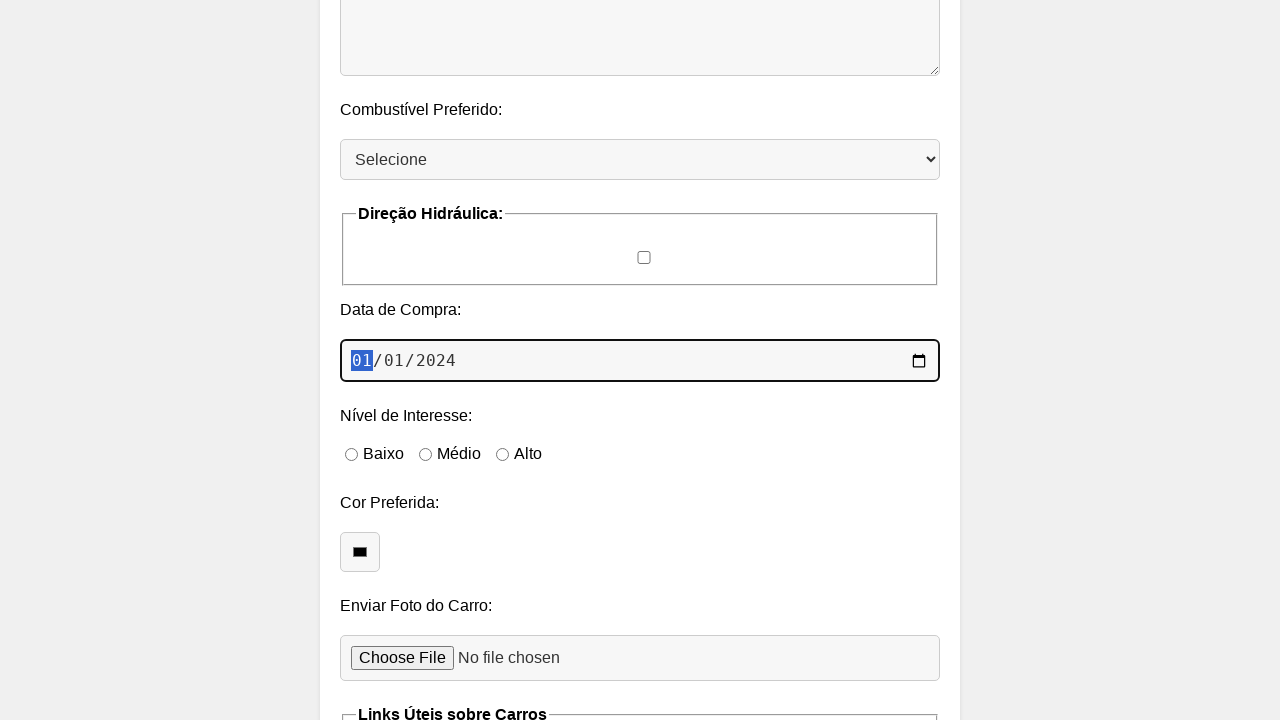

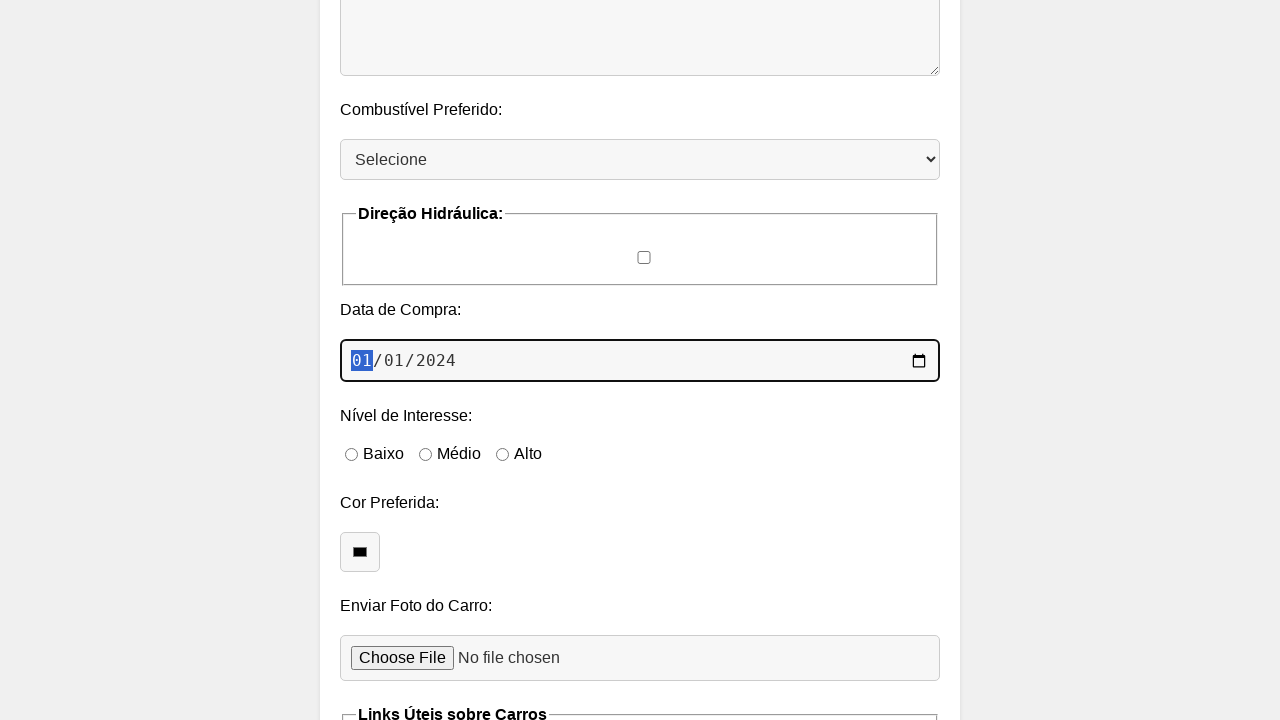